Navigates to the Goibibo travel booking website homepage and verifies the page loads by checking the title

Starting URL: https://www.goibibo.com/

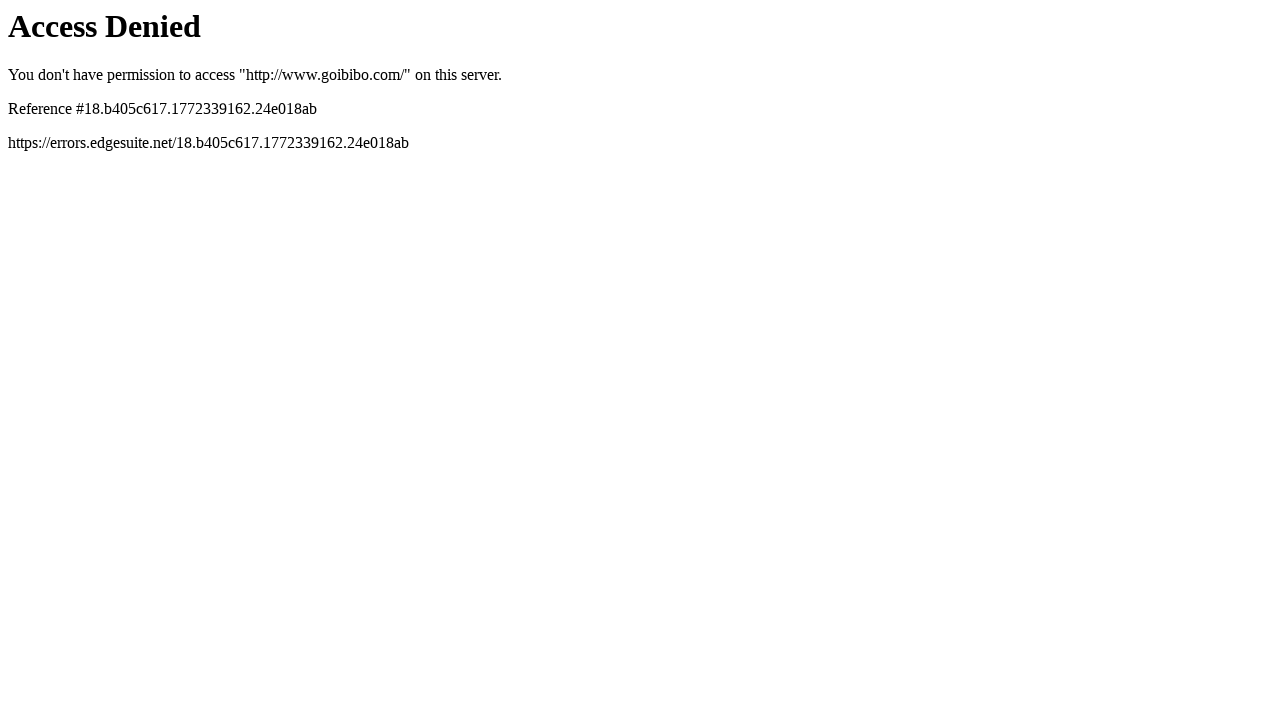

Navigated to Goibibo travel booking website homepage
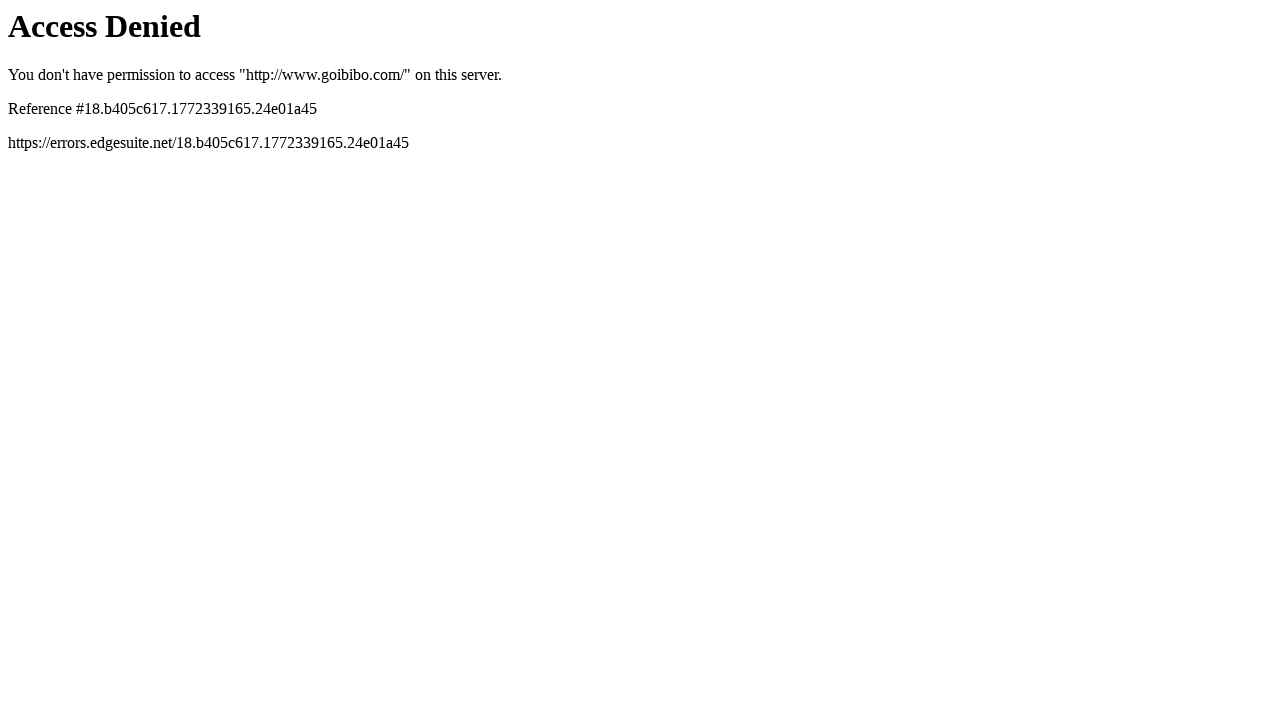

Page fully loaded (domcontentloaded event fired)
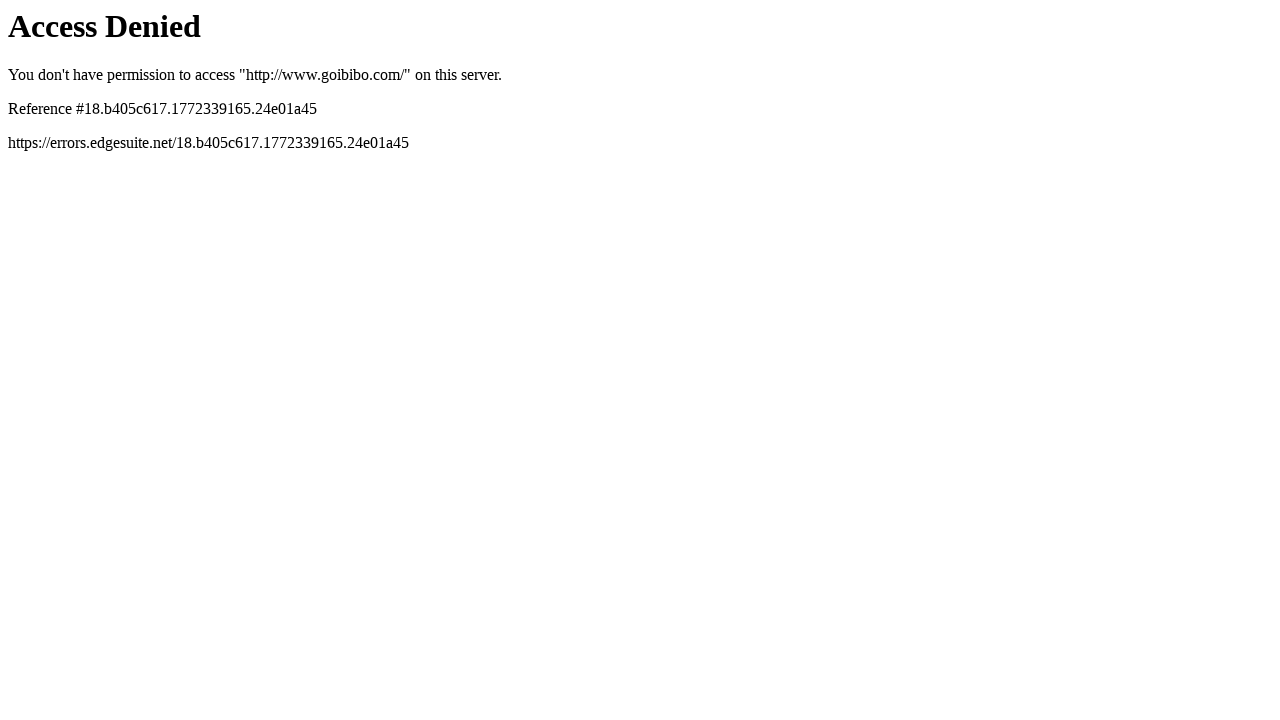

Retrieved page title: Access Denied
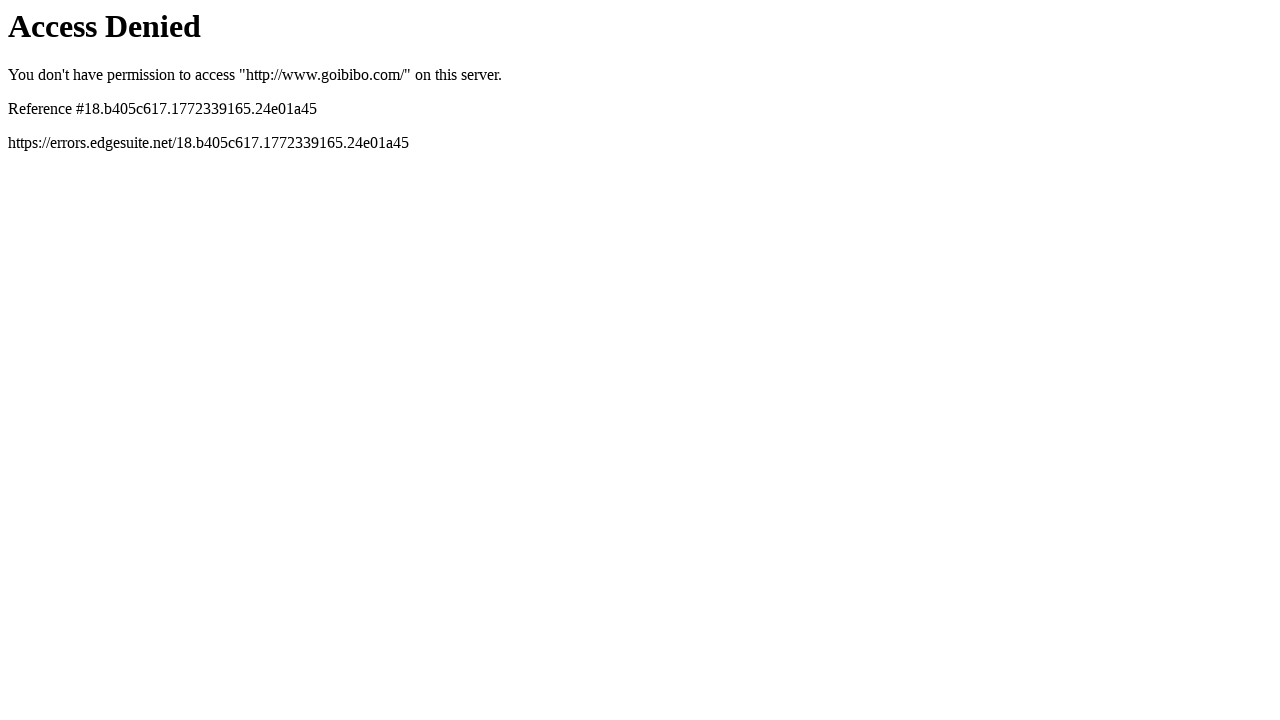

Verified page title is not empty
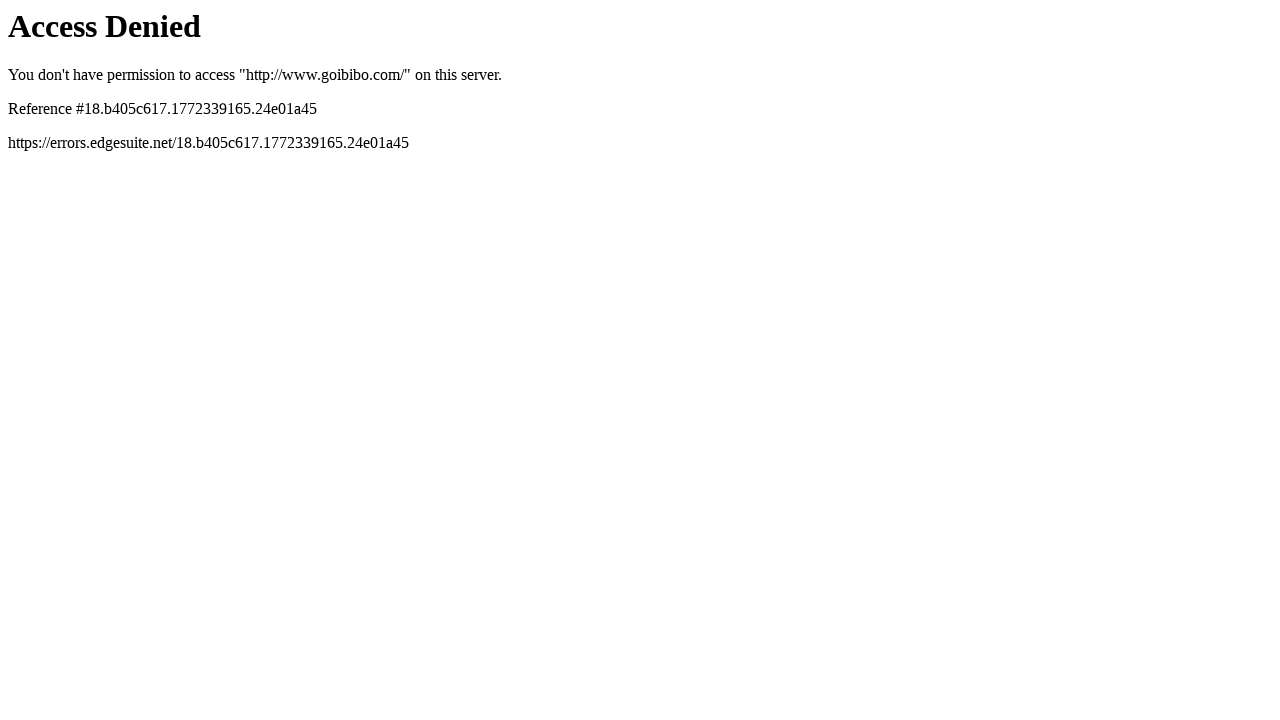

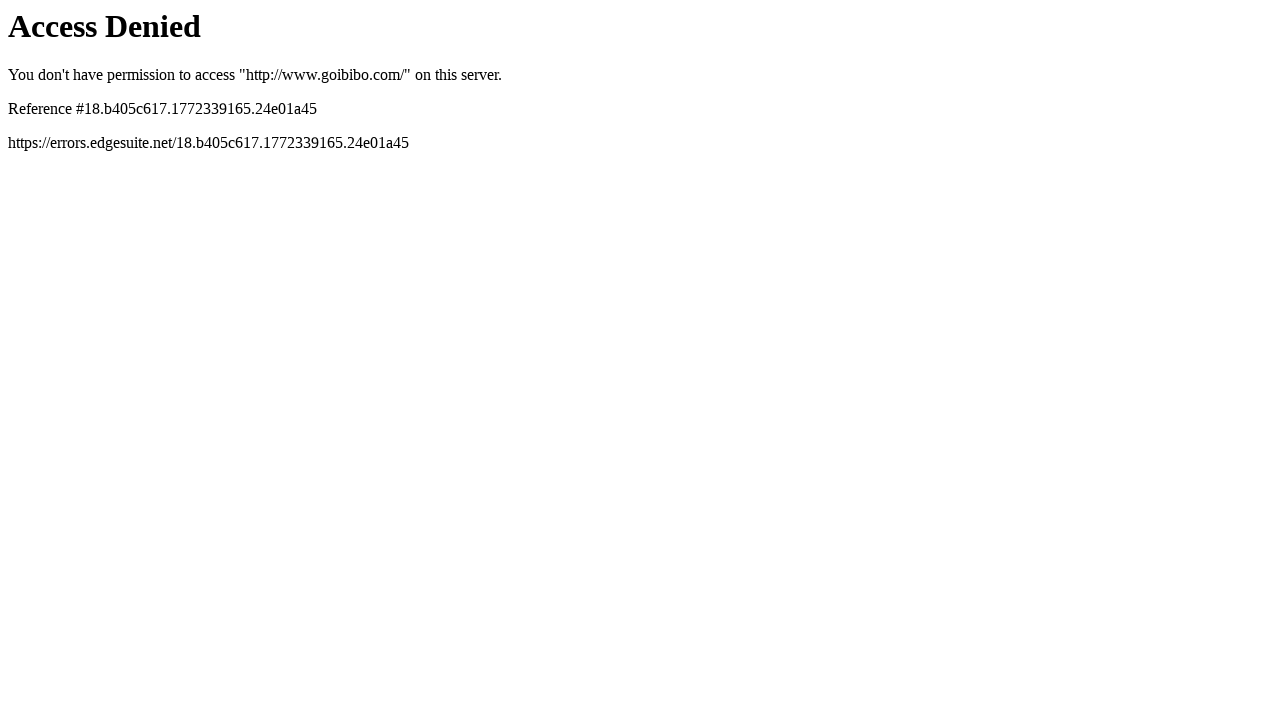